Navigates to the LMS site, clicks on "All Courses" link, and counts the number of courses displayed on the page

Starting URL: https://alchemy.hguy.co/lms/

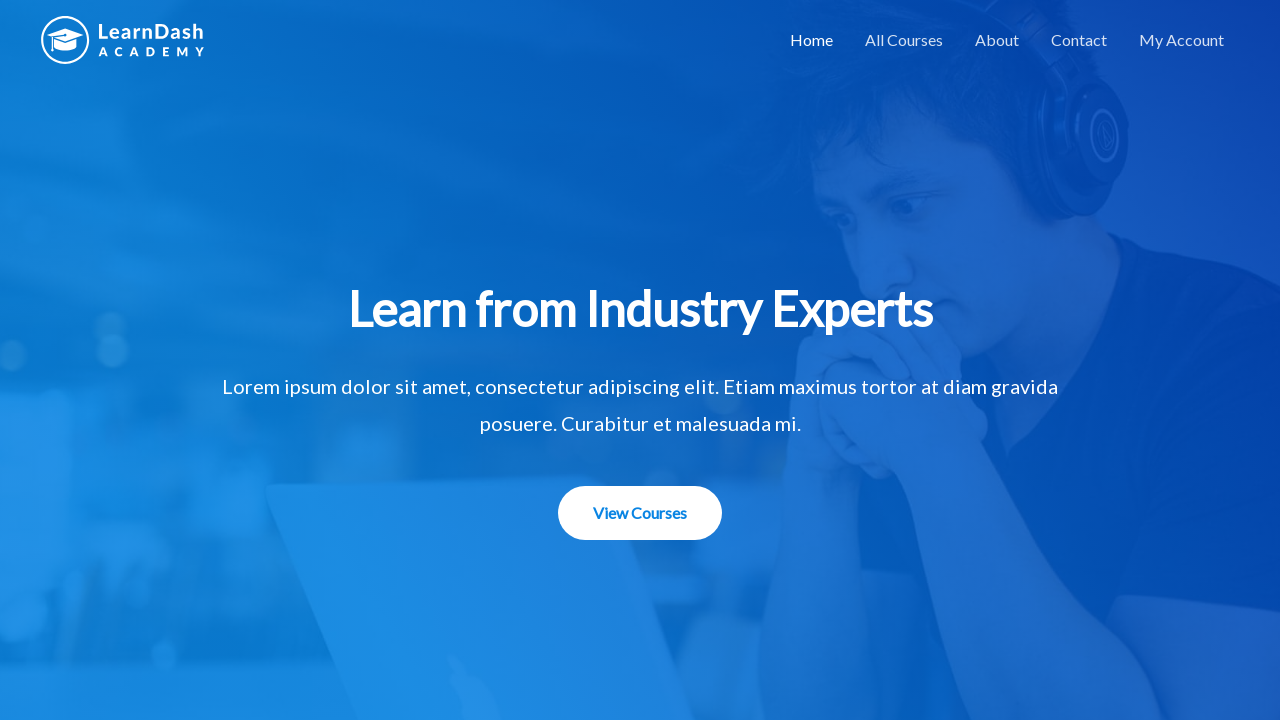

Navigated to LMS site at https://alchemy.hguy.co/lms/
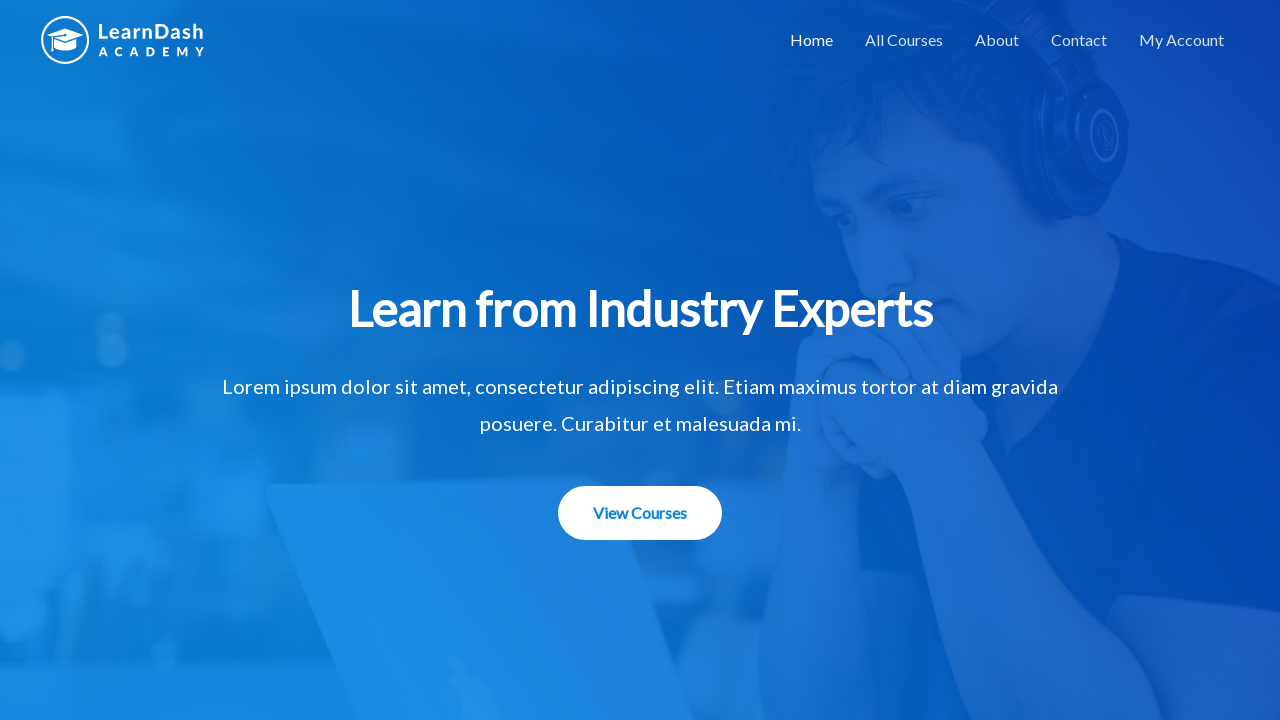

Clicked on 'All Courses' link at (904, 40) on xpath=//a[text()='All Courses']
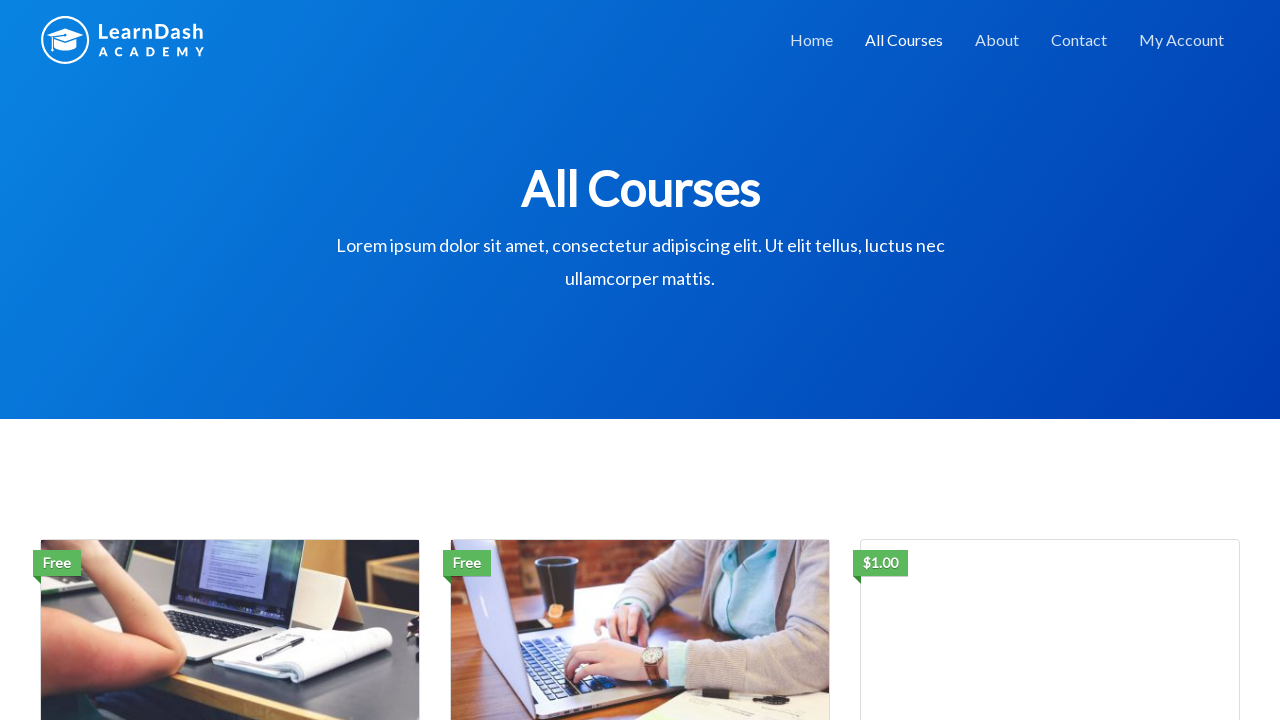

Waited for course list items to load
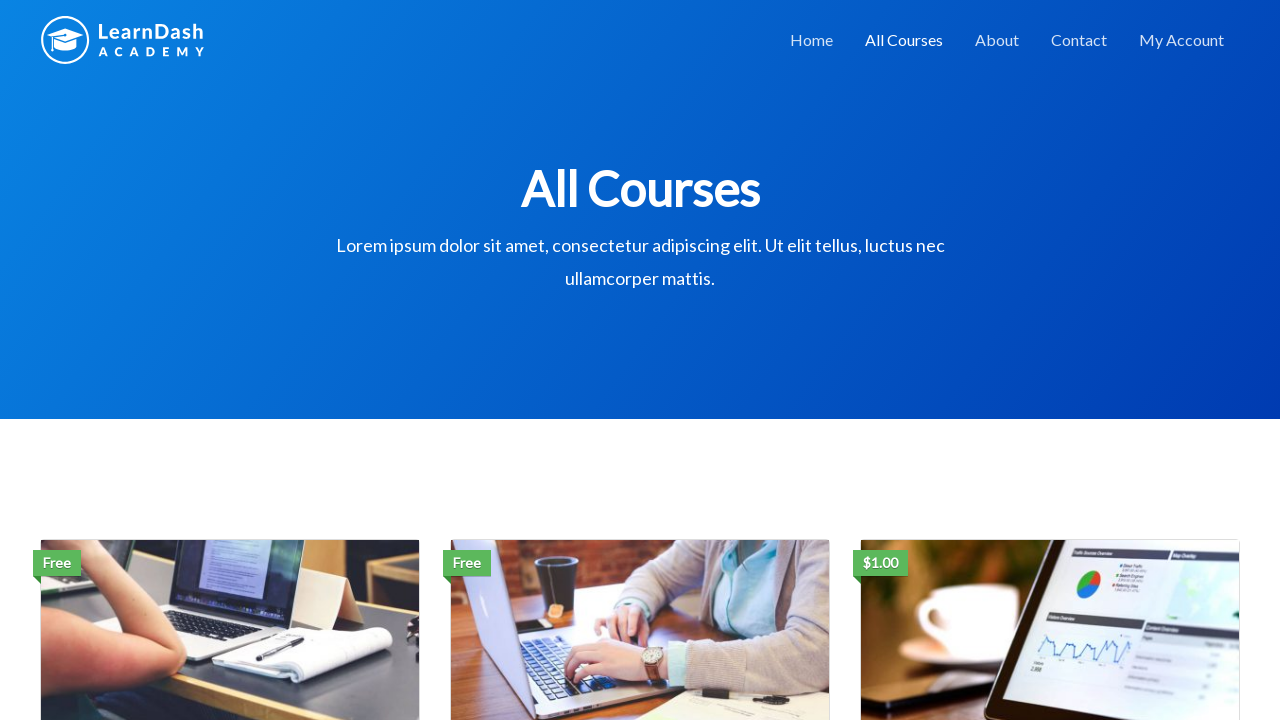

Retrieved all course elements - total count: 3
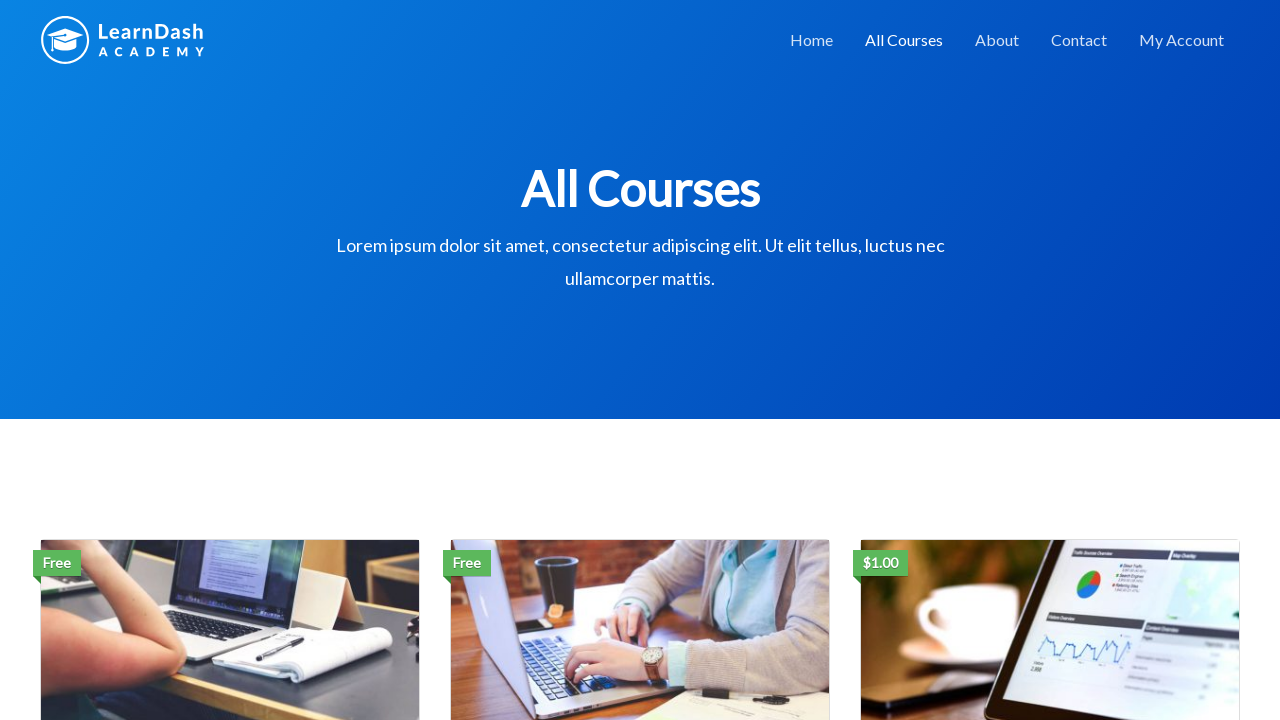

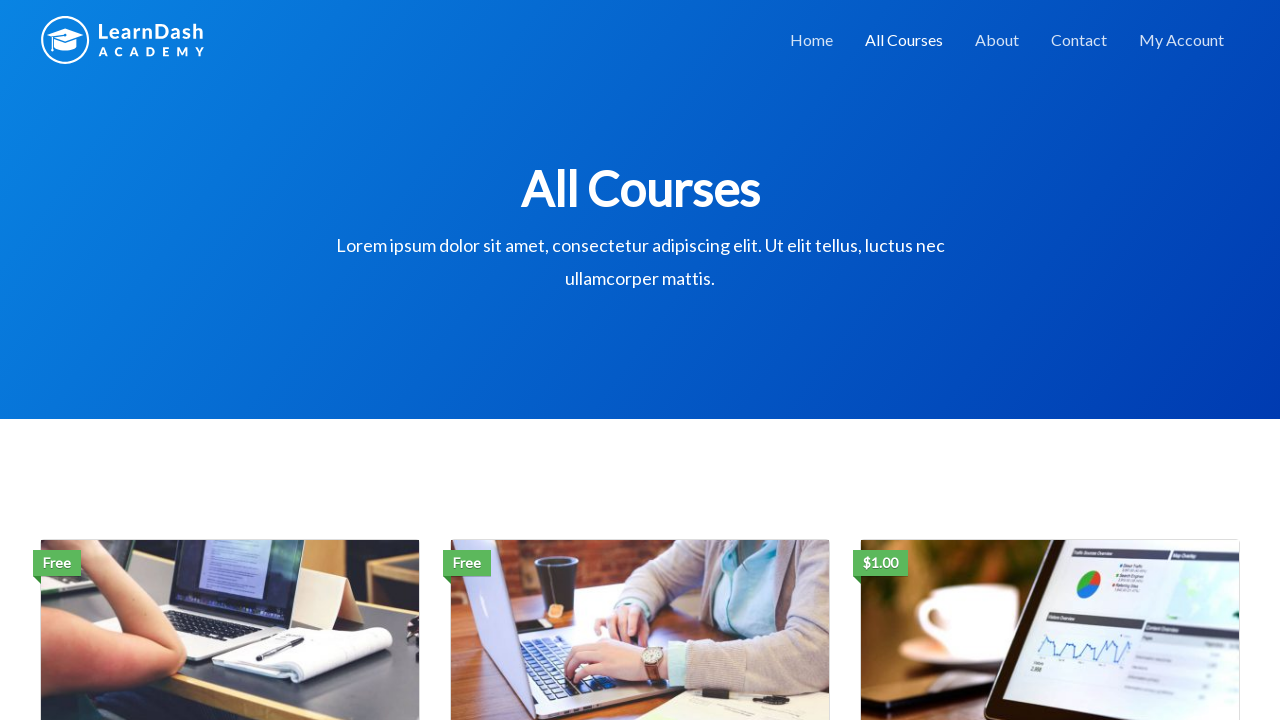